Navigates to the demoblaze homepage and verifies the site title/logo is displayed

Starting URL: https://www.demoblaze.com/

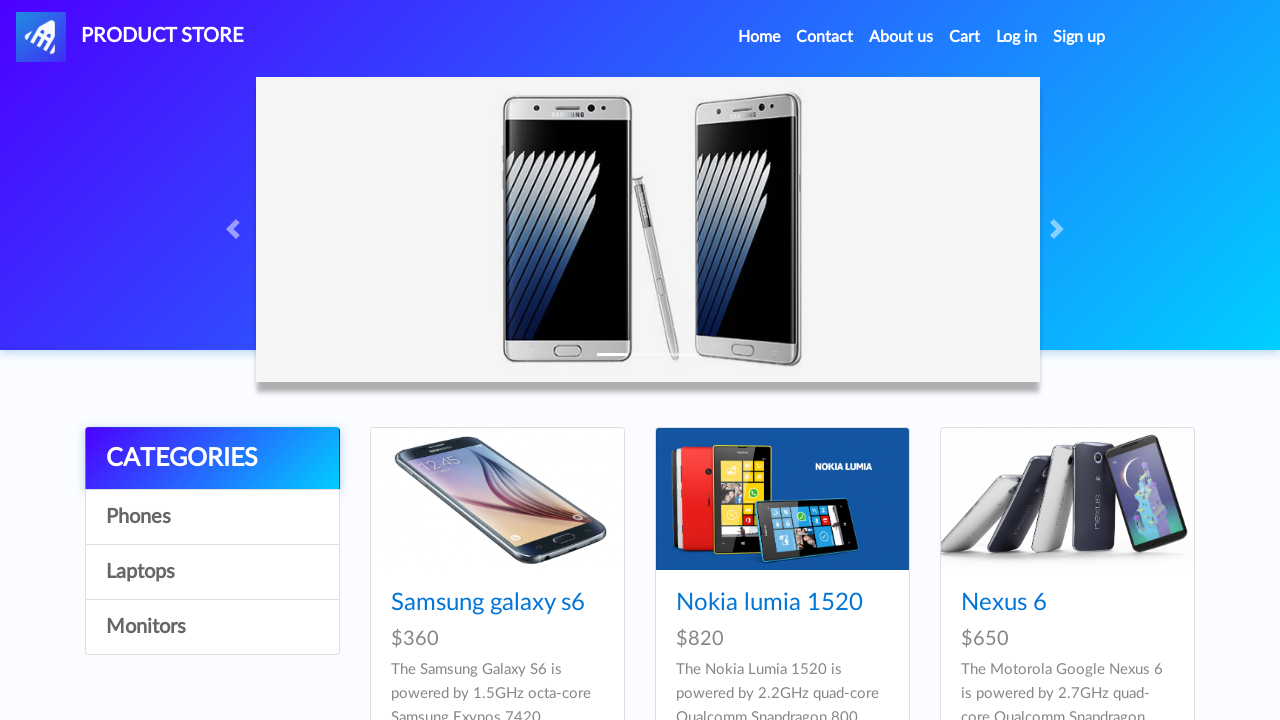

Navigated to demoblaze homepage
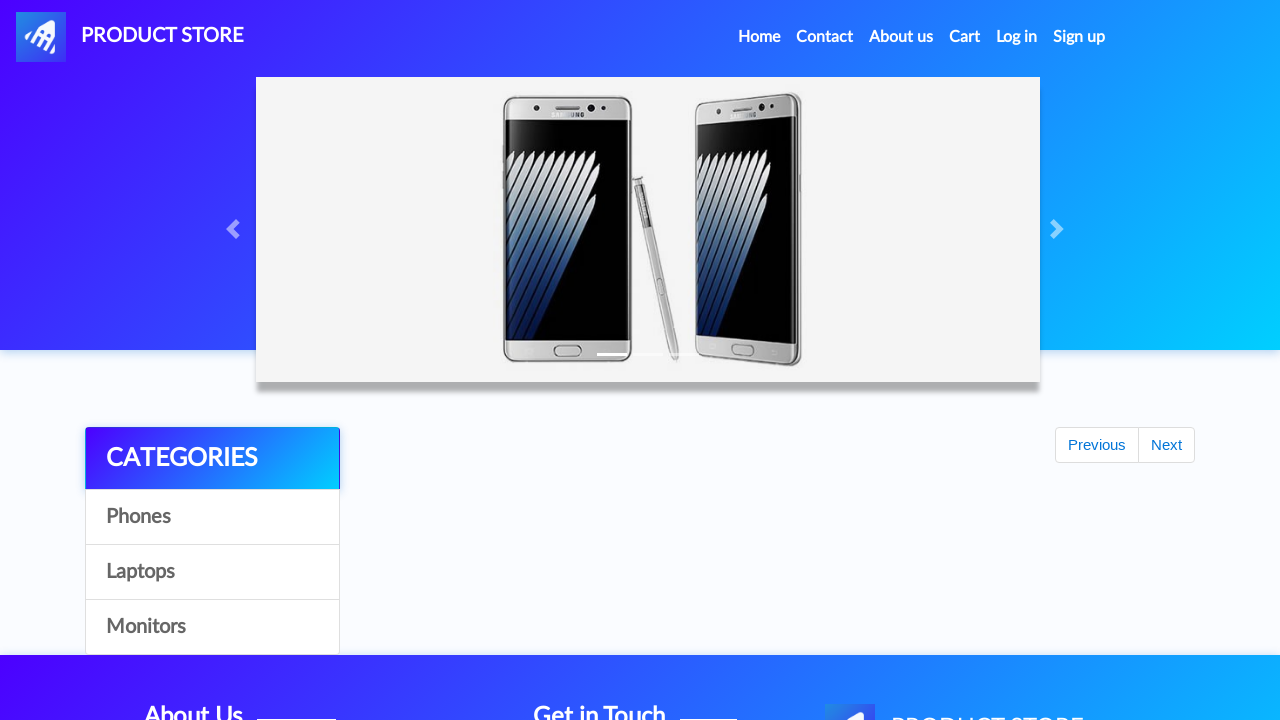

Title/logo element (#nava) is visible
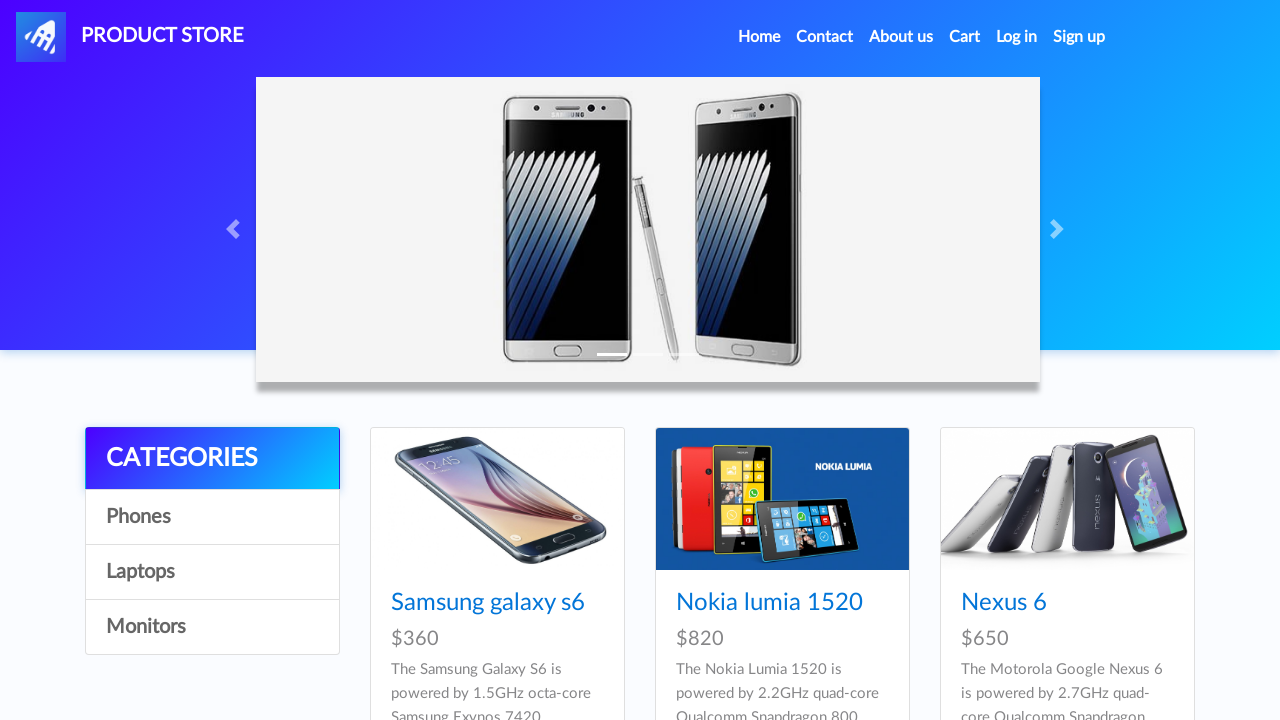

Located title element (#nava)
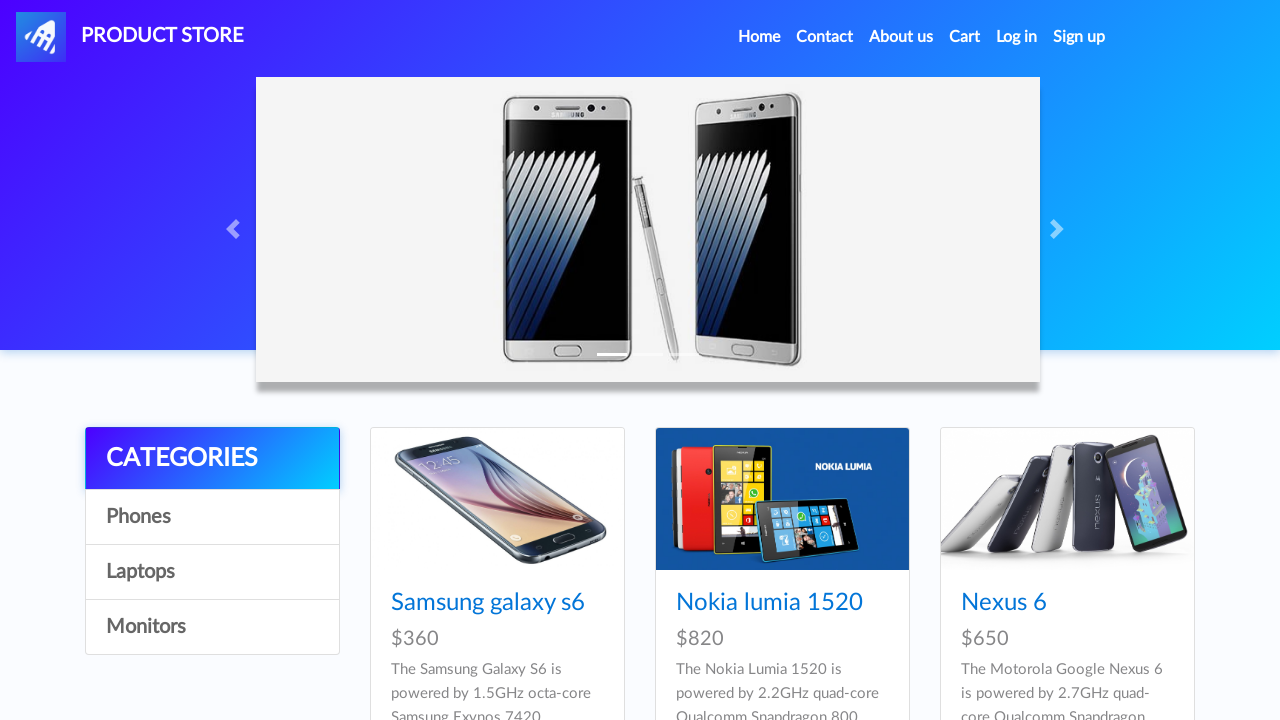

Verified title contains 'PRODUCT STORE'
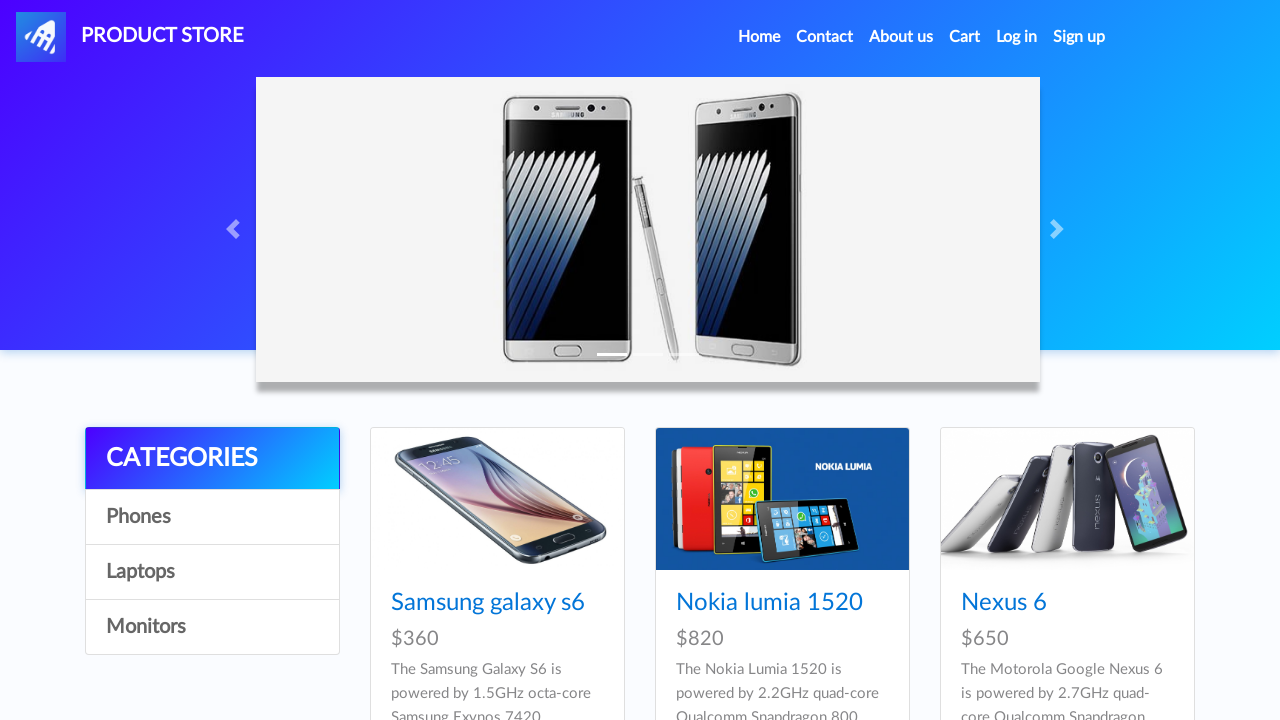

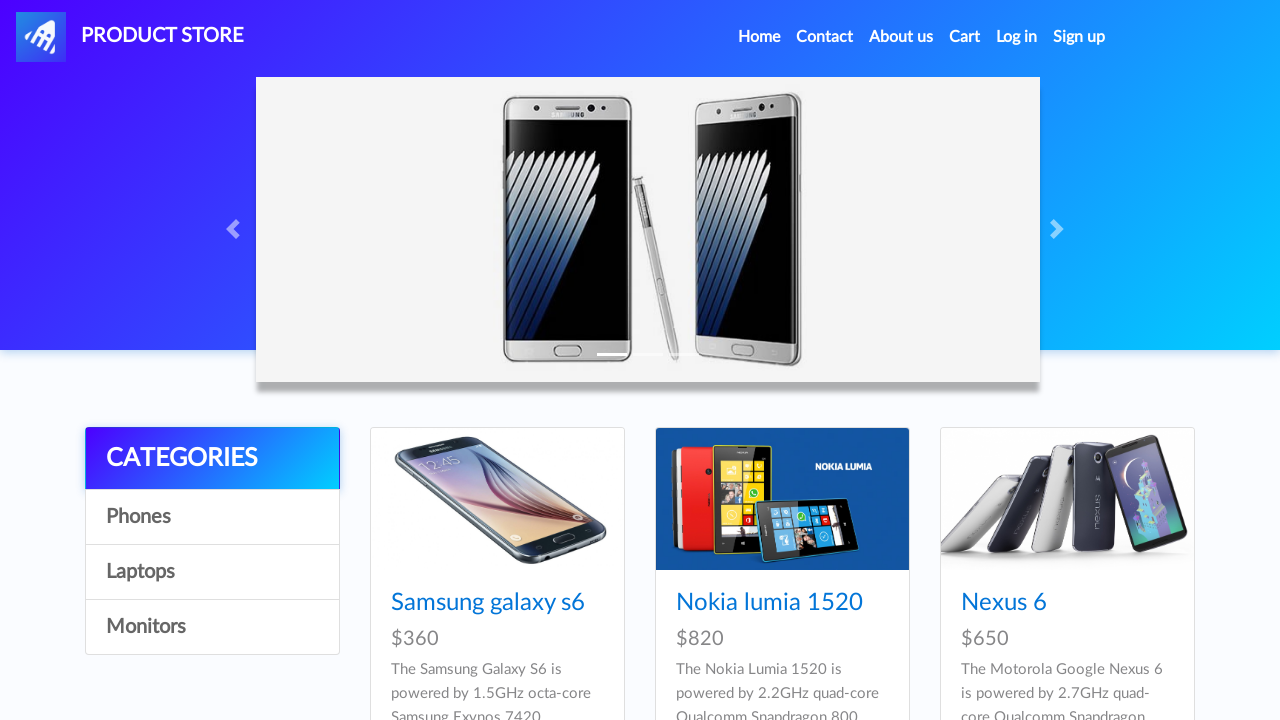